Tests that the OrangeHRM demo page loads correctly by verifying the page title contains "OrangeHRM"

Starting URL: https://opensource-demo.orangehrmlive.com/

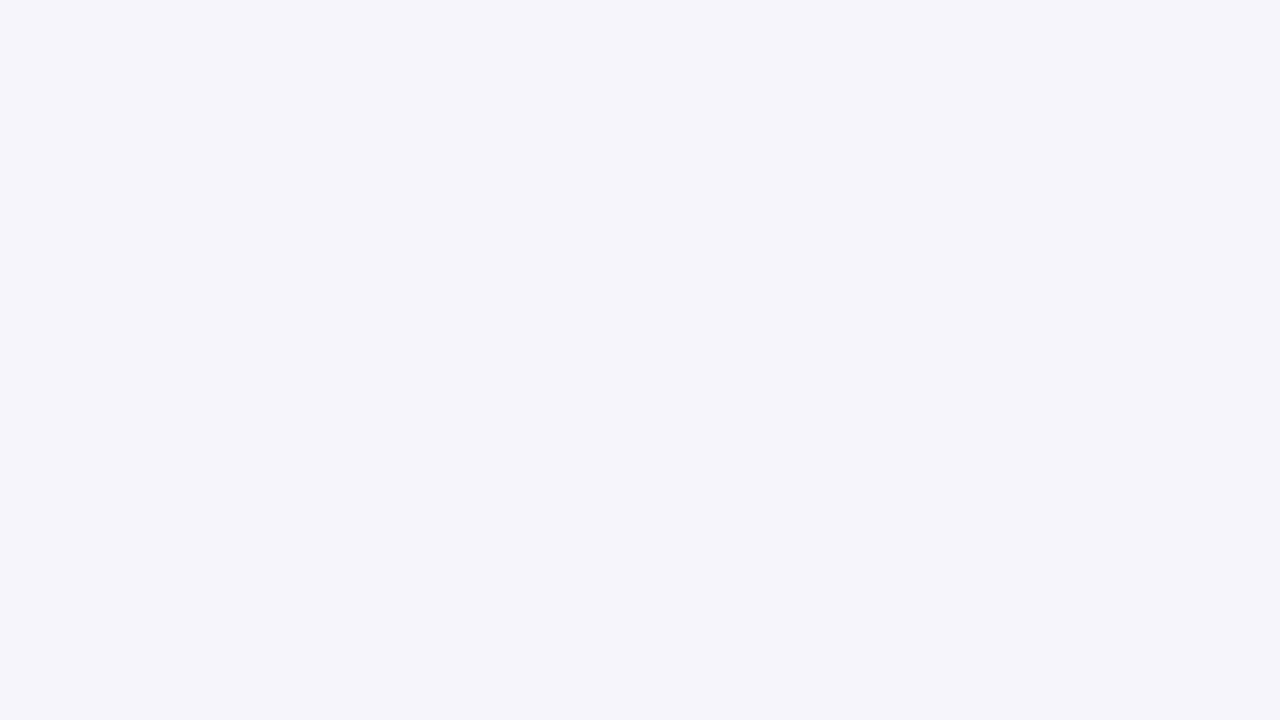

Page loaded - DOM content ready
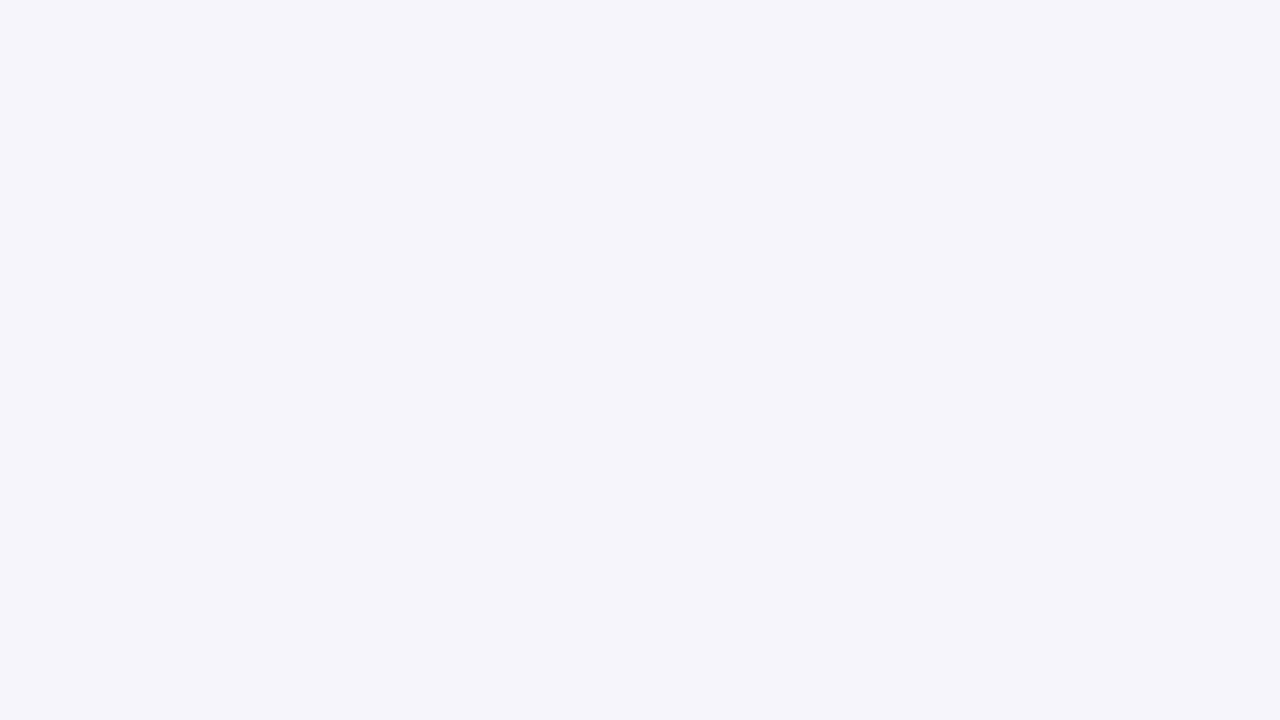

Retrieved page title: 'OrangeHRM'
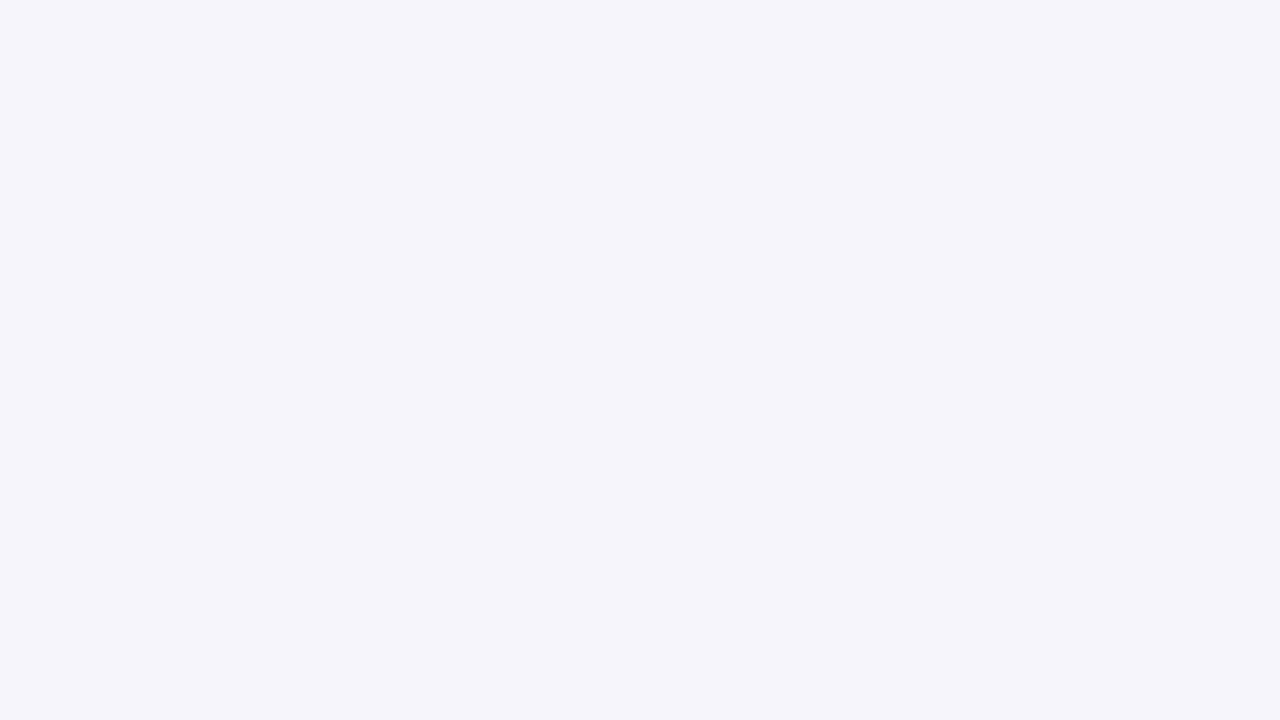

Verified page title contains 'OrangeHRM'
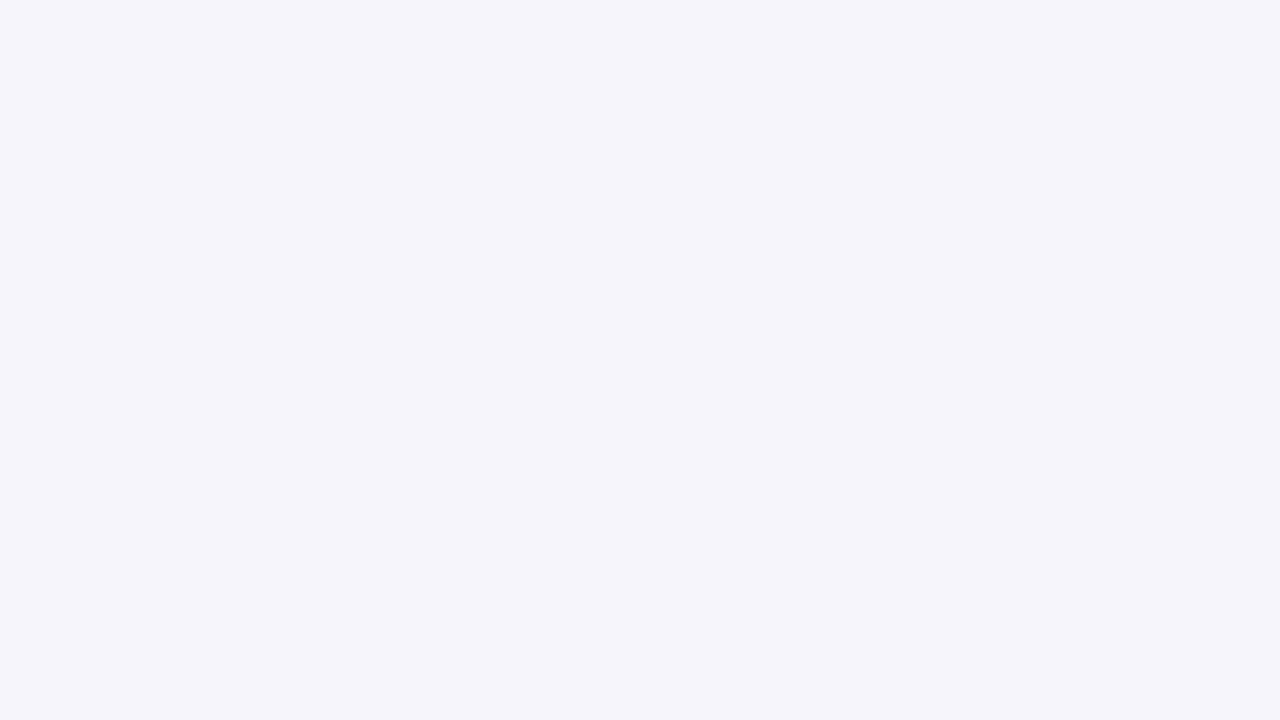

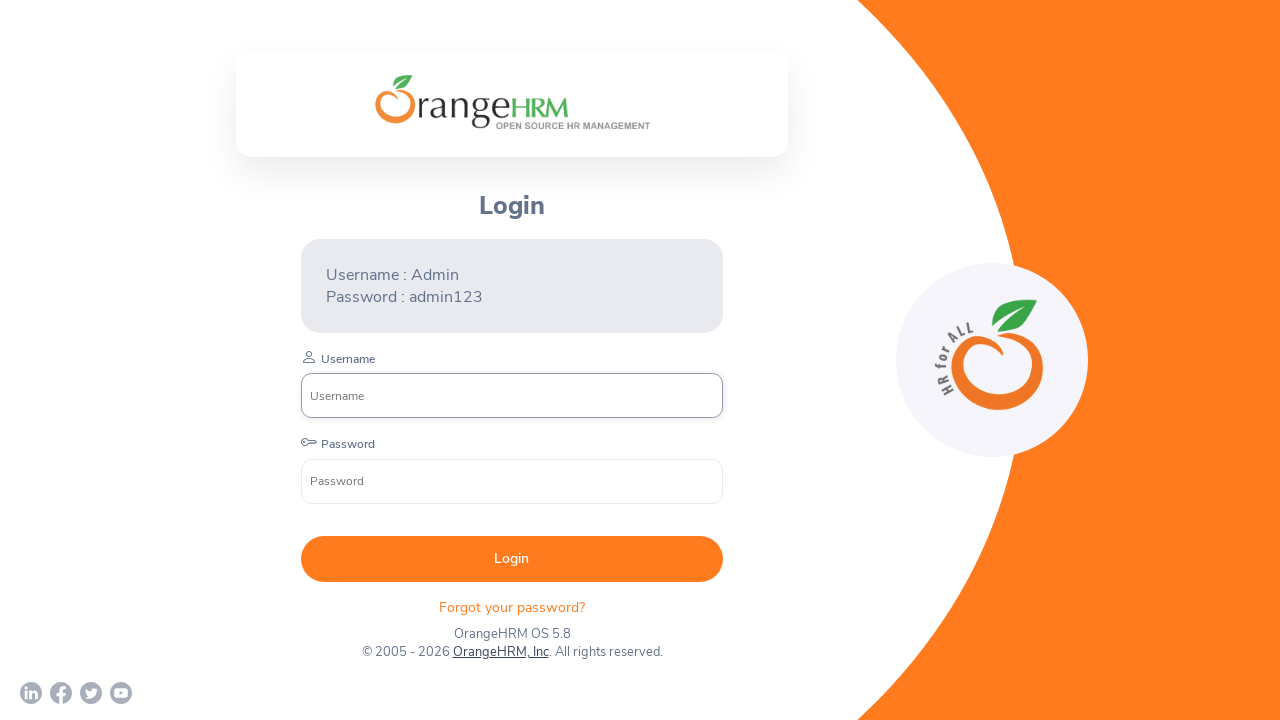